Tests the football statistics website by clicking the "All matches" button and selecting a country from the dropdown menu

Starting URL: https://www.adamchoi.co.uk/overs/detailed

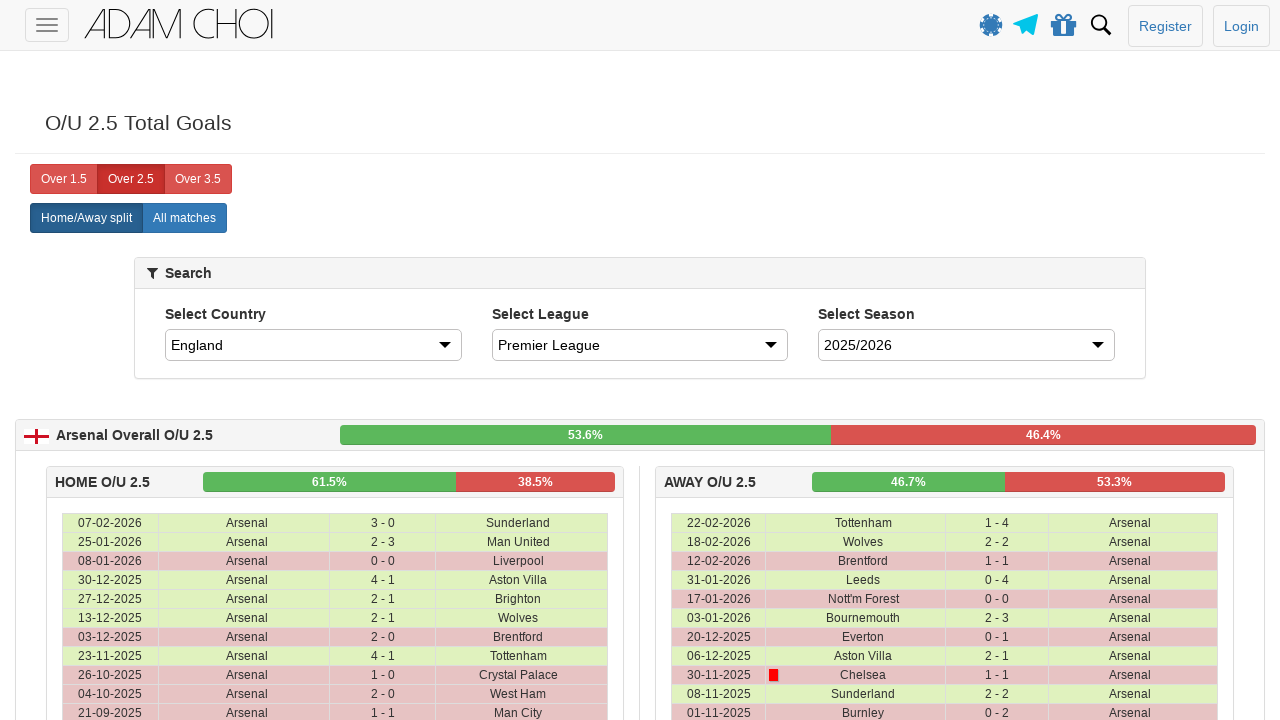

Clicked 'All matches' button to display all football matches at (184, 218) on xpath=//label[@analytics-event='All matches']
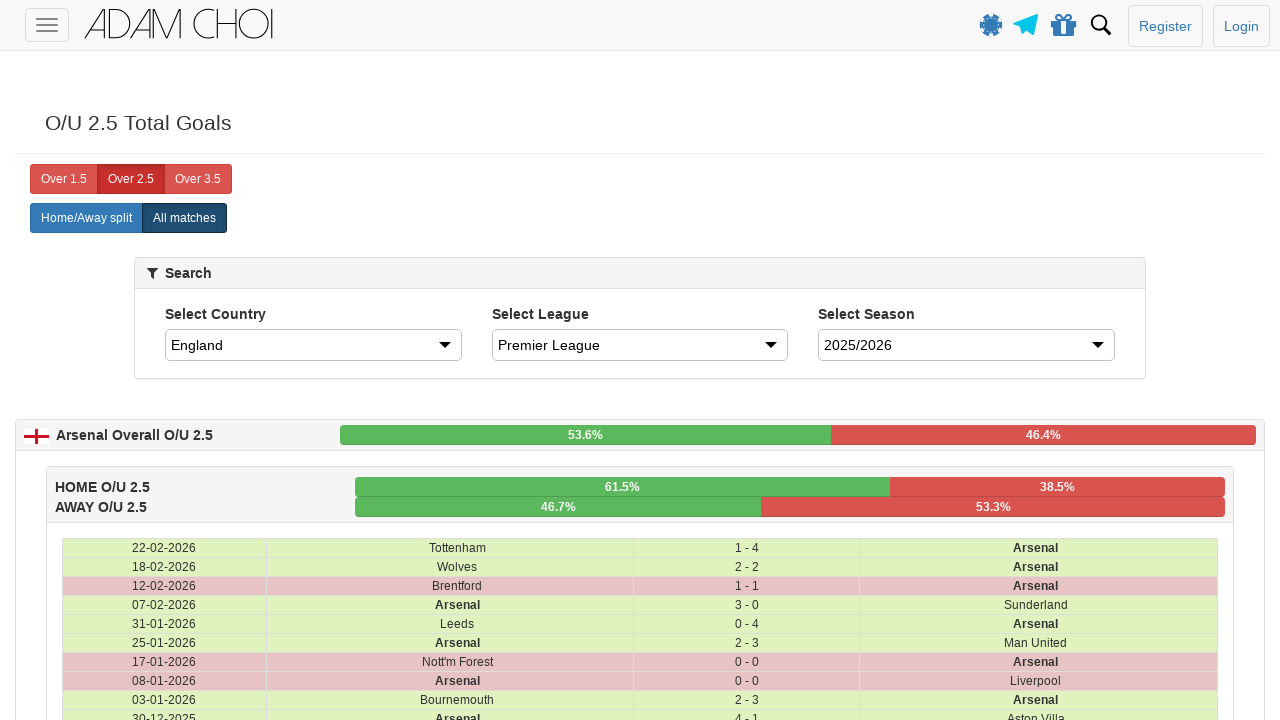

Selected Spain from the country dropdown menu on #country
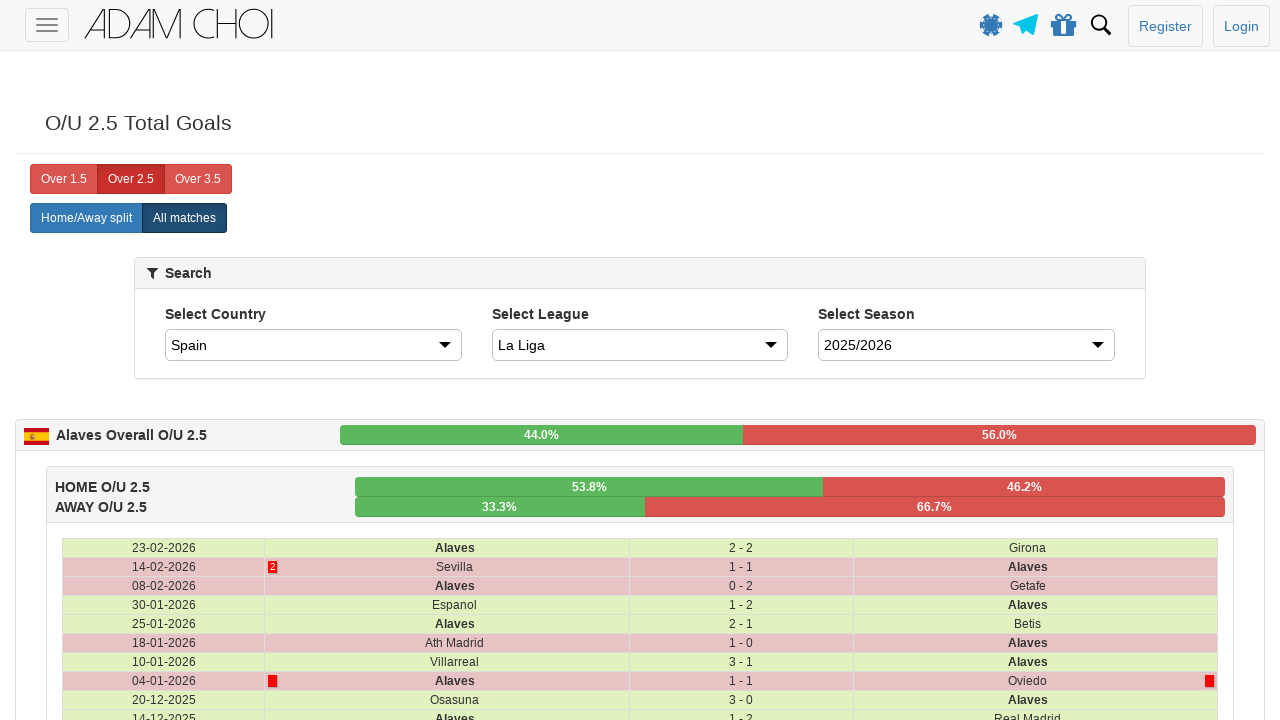

Waited 3 seconds for matches table to update with Spain's data
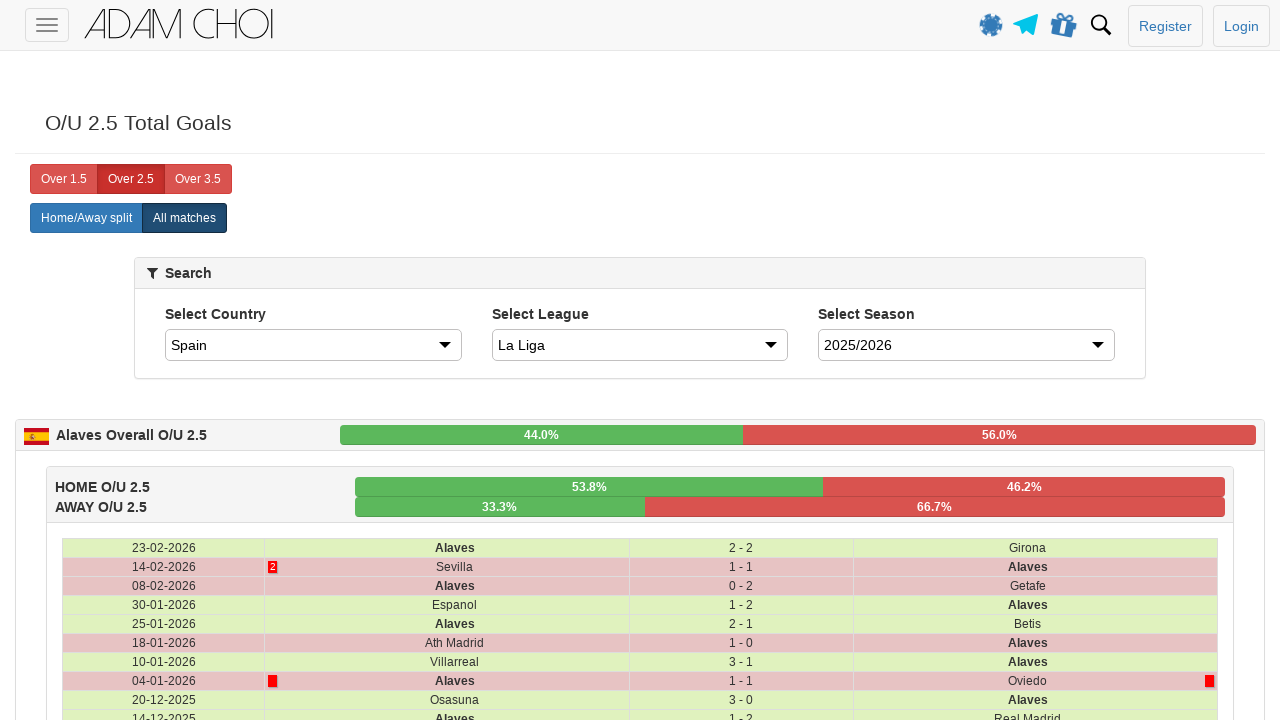

Verified that match data table rows are displayed
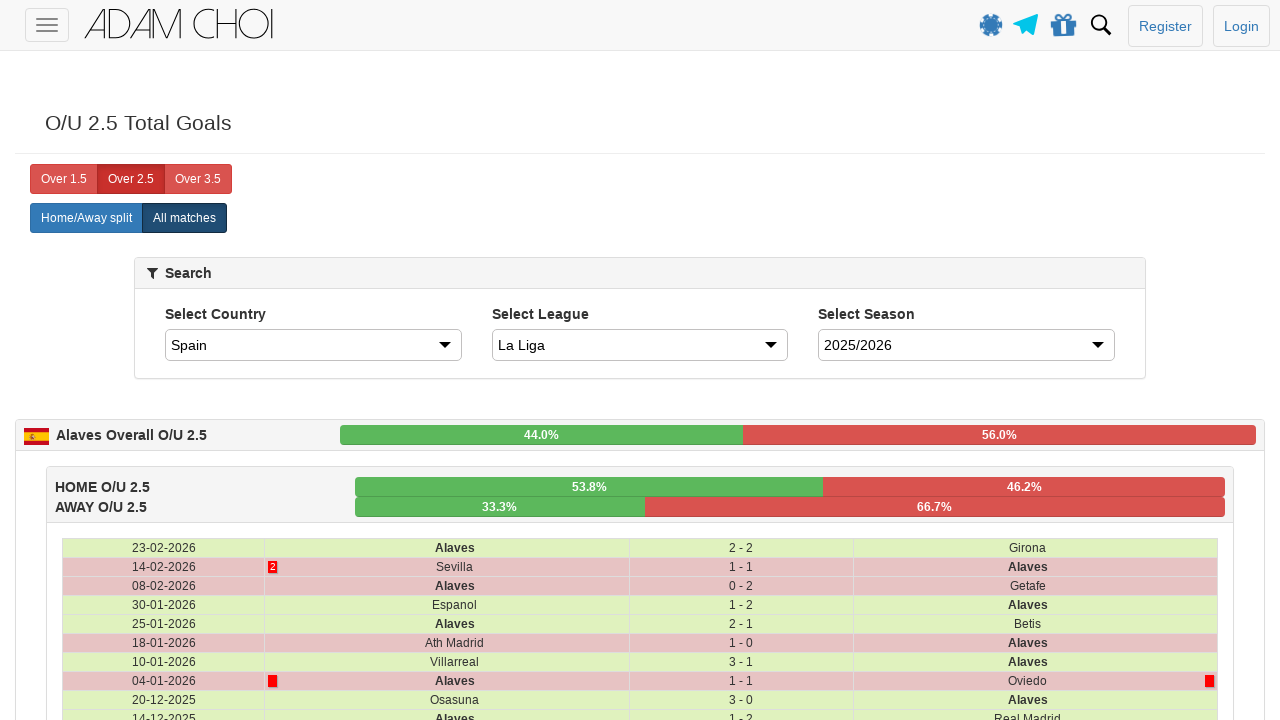

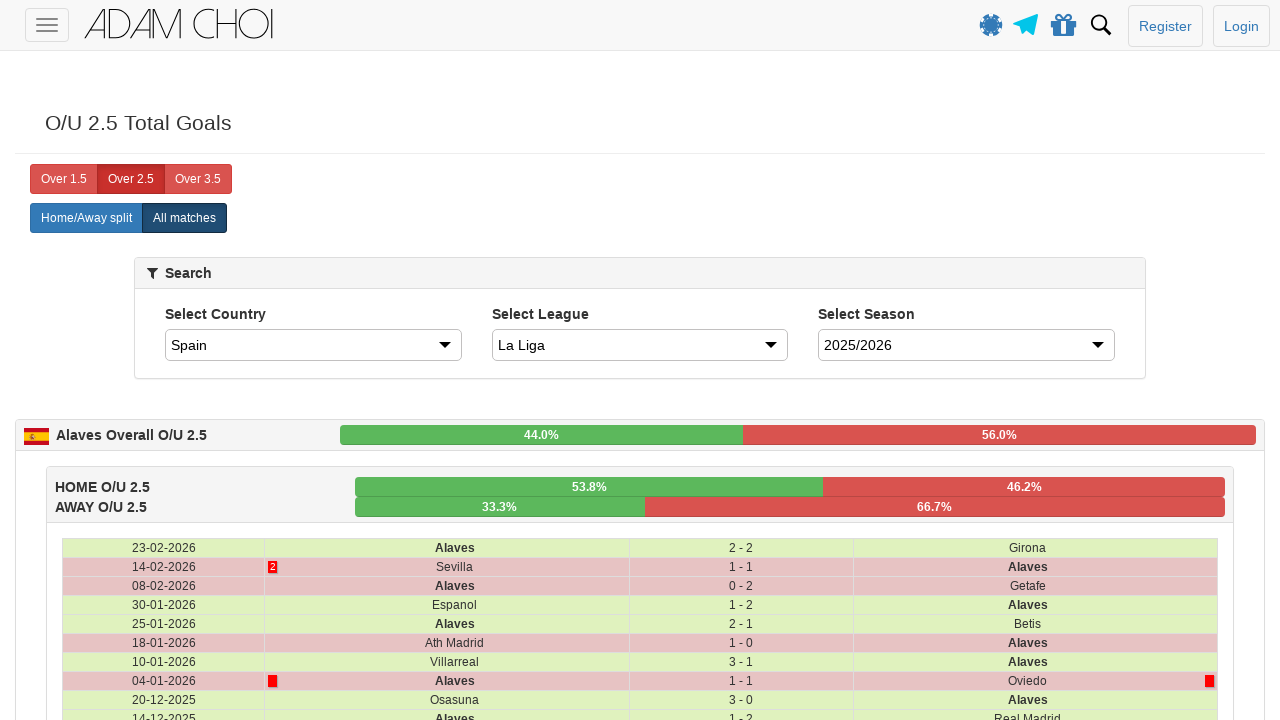